Navigates to a camera selection page, waits for the page to load, then selects a camera from a dropdown menu and waits for the video stream to load.

Starting URL: https://digibi.ru/cgi-bin/mpcreator?action=web

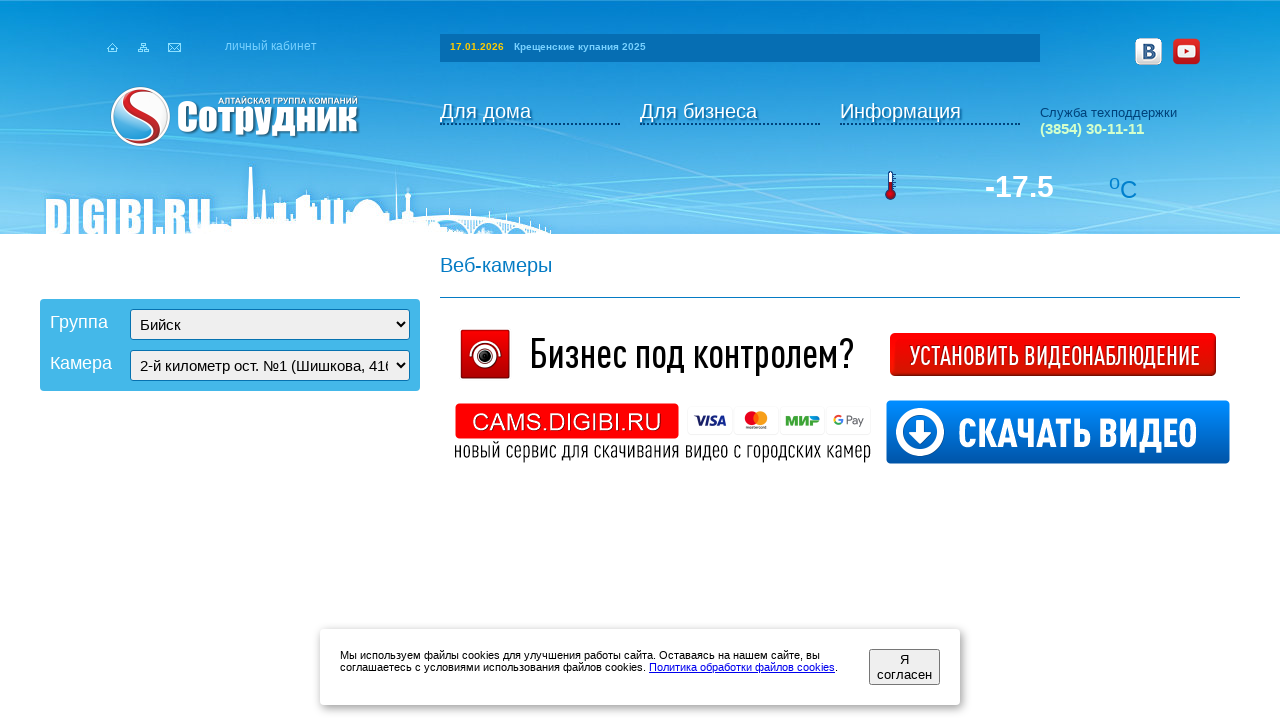

Page DOM content loaded
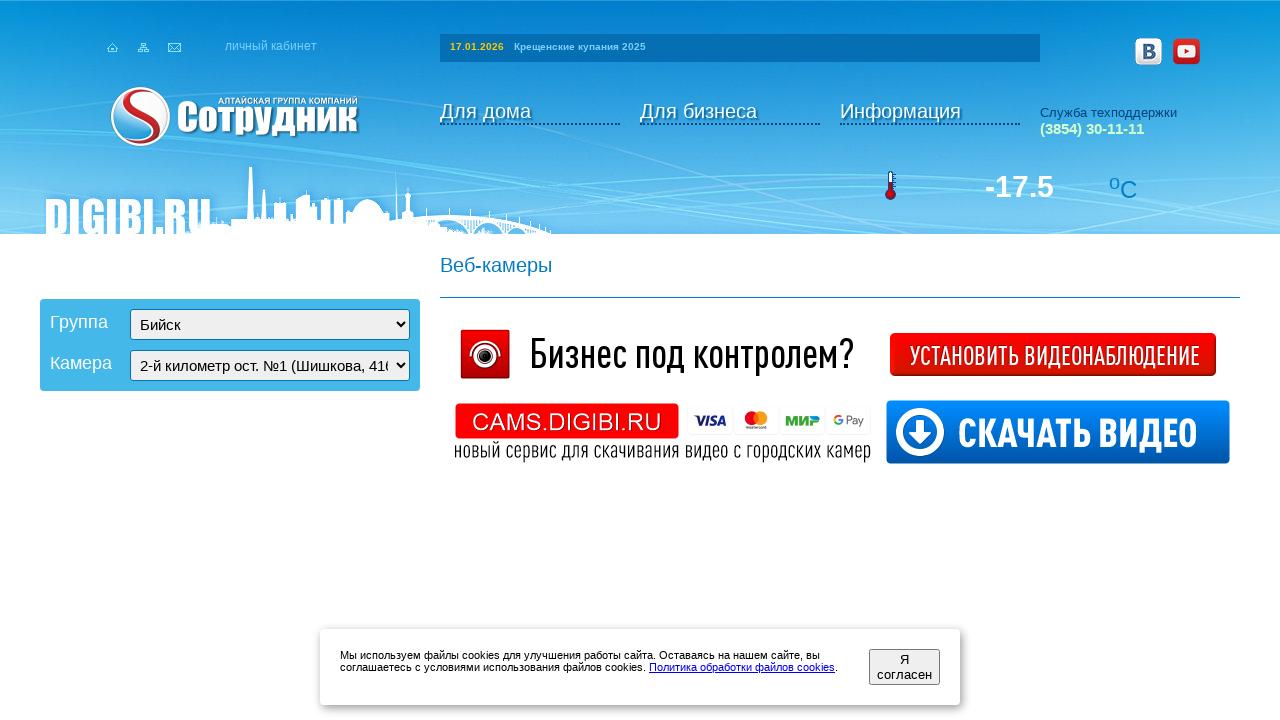

Waited 800ms for page to stabilize
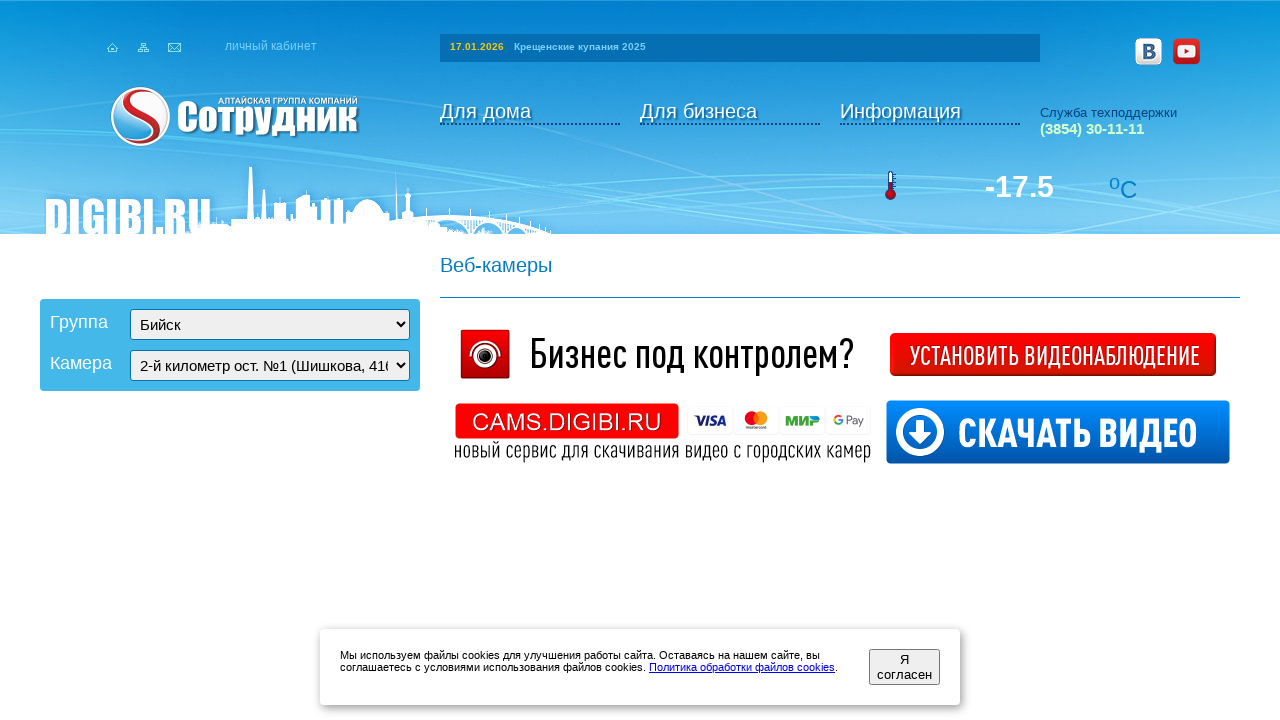

Camera dropdown element is available
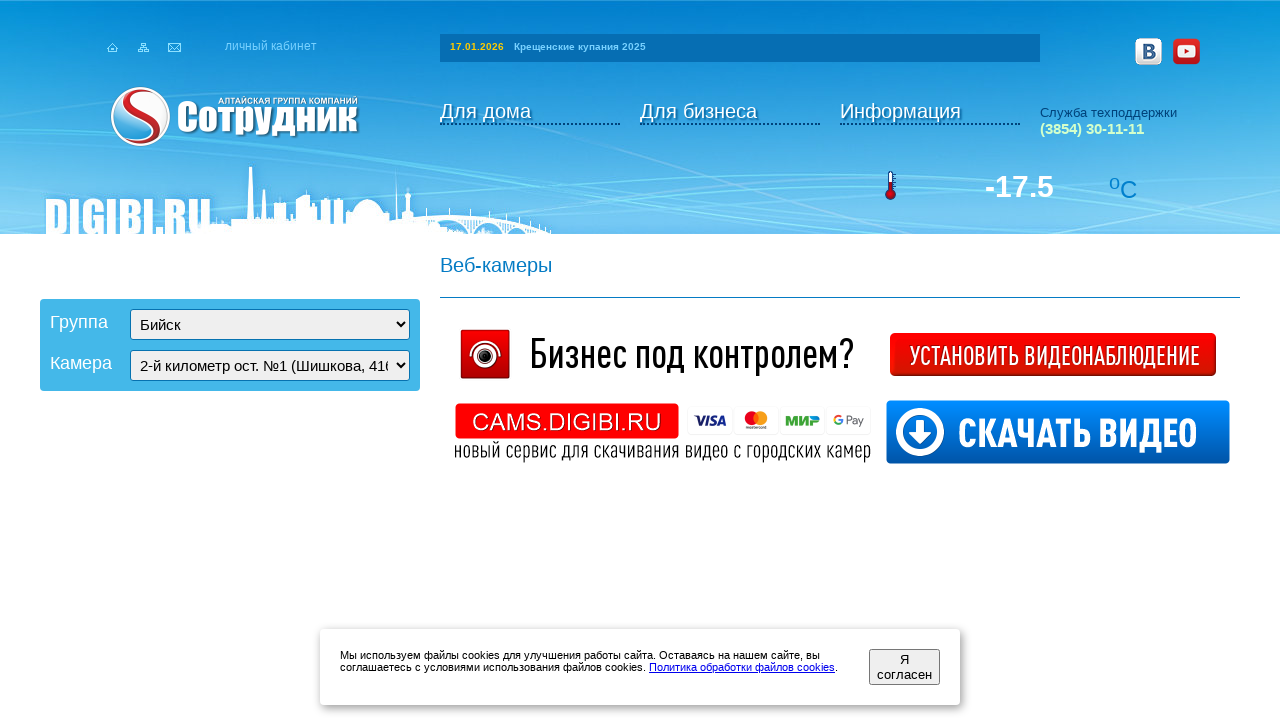

Retrieved 202 camera options from dropdown
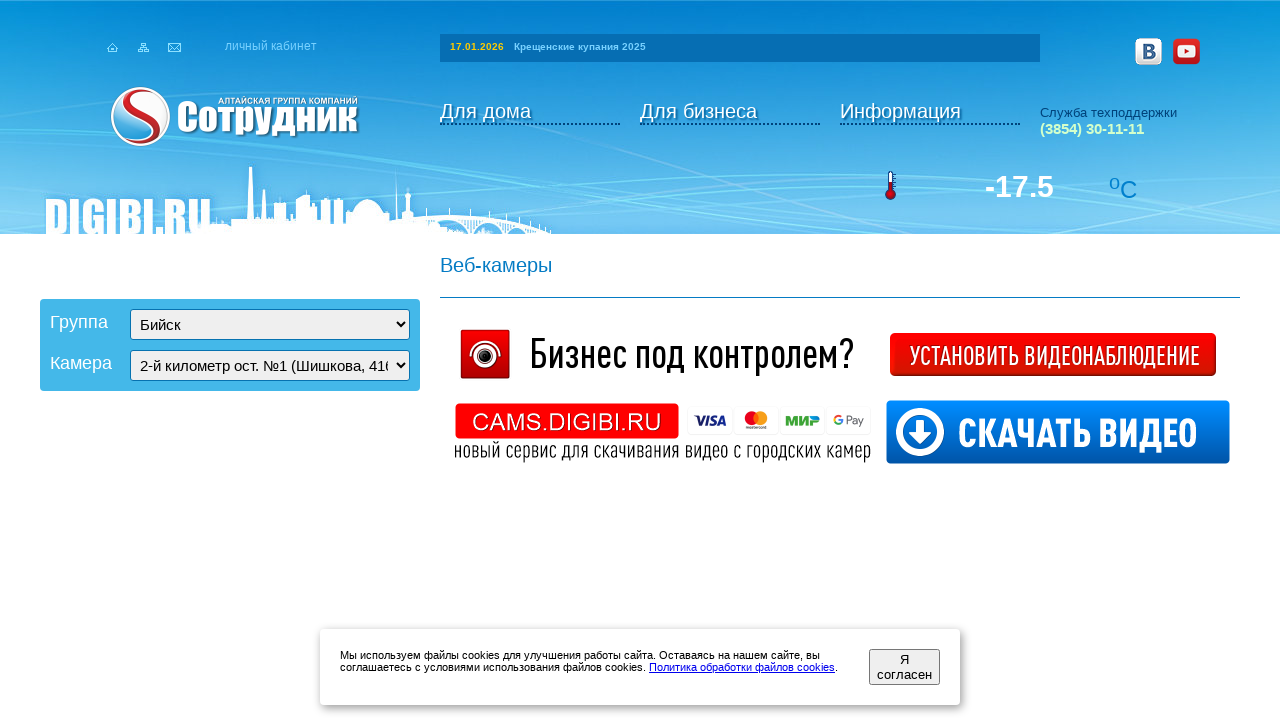

Selected camera with value '298' from dropdown on #cam_id
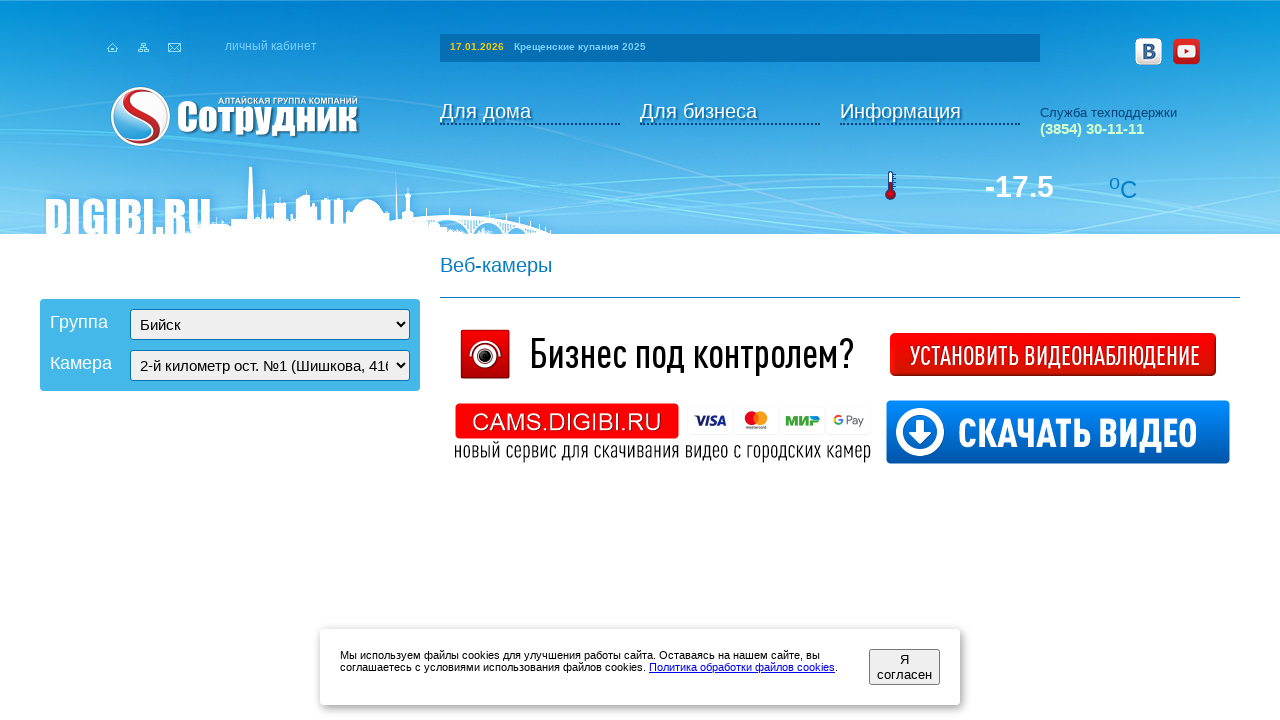

Waited 2000ms for video stream to load
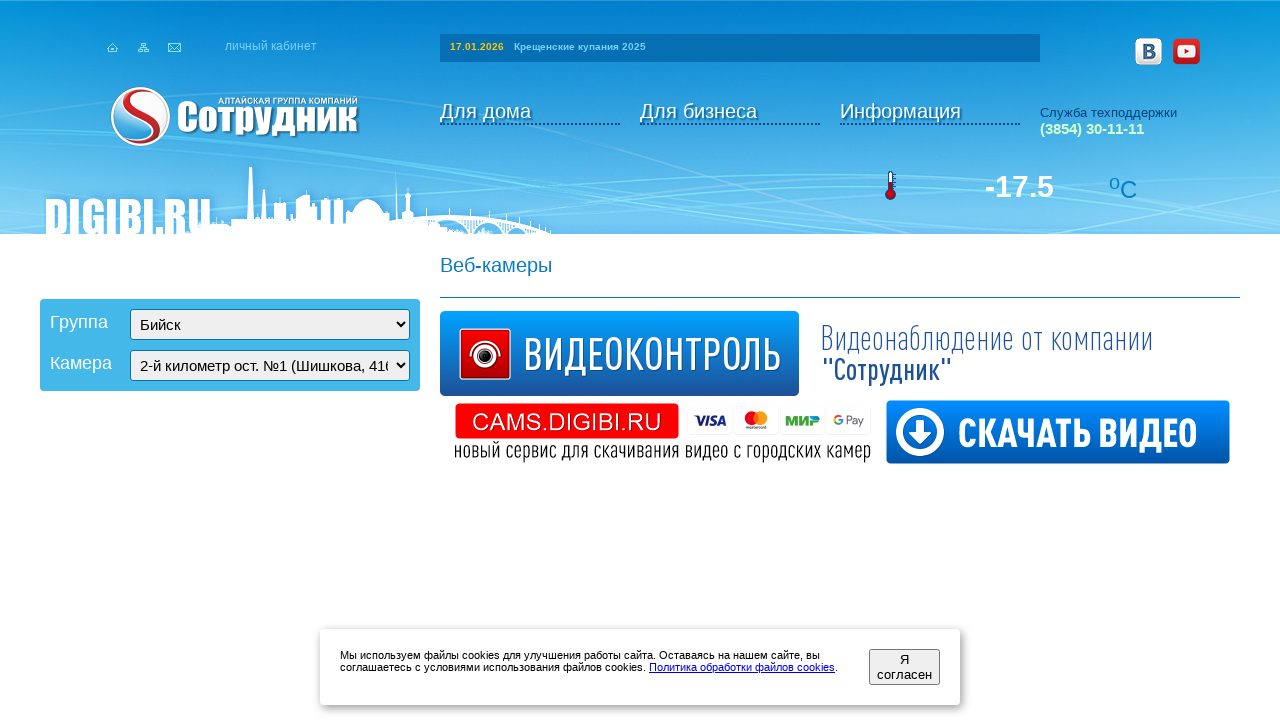

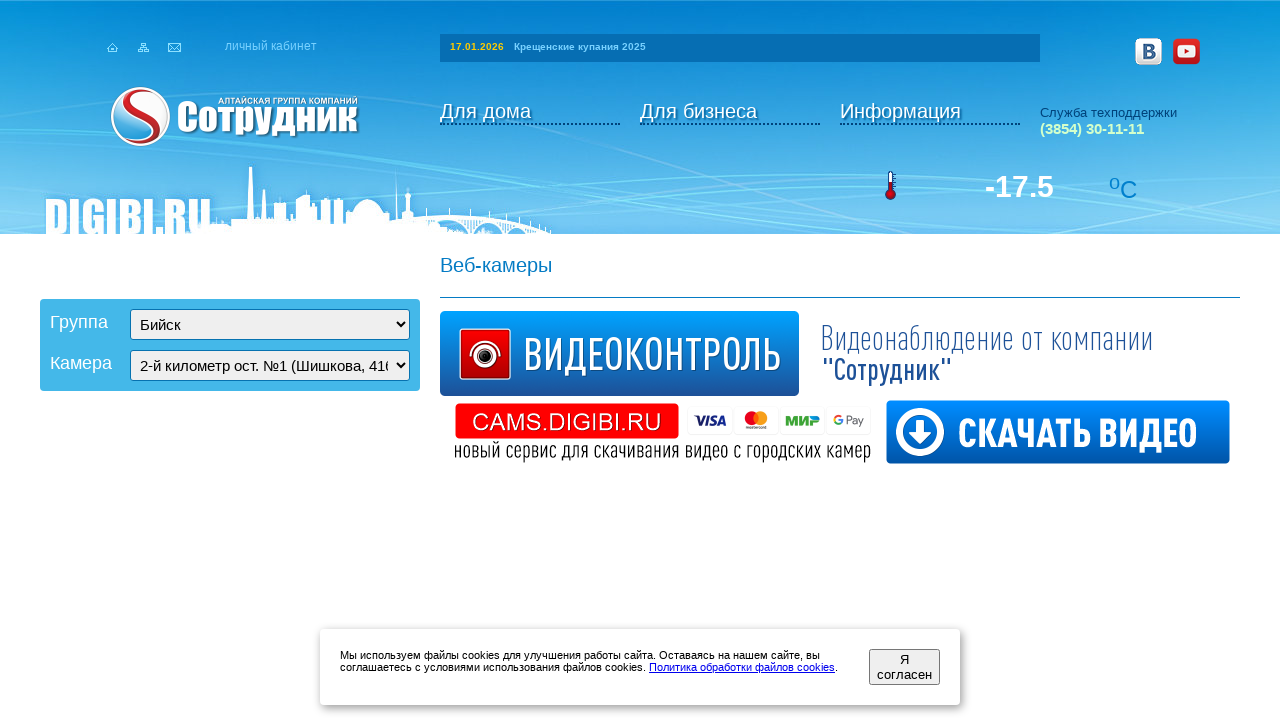